Tests status code page navigation by clicking on each status code link (200, 301, 404, 500) and navigating back to the main page after each click.

Starting URL: https://the-internet.herokuapp.com/status_codes

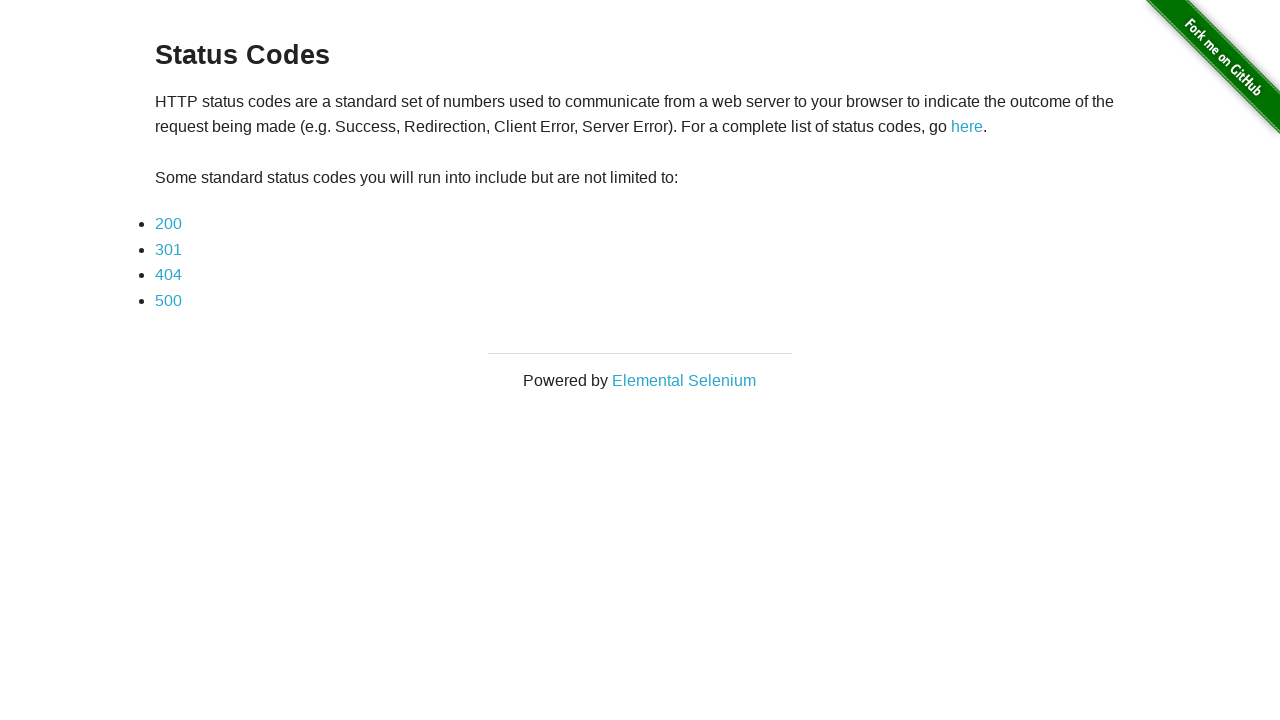

Located all status code links on the page
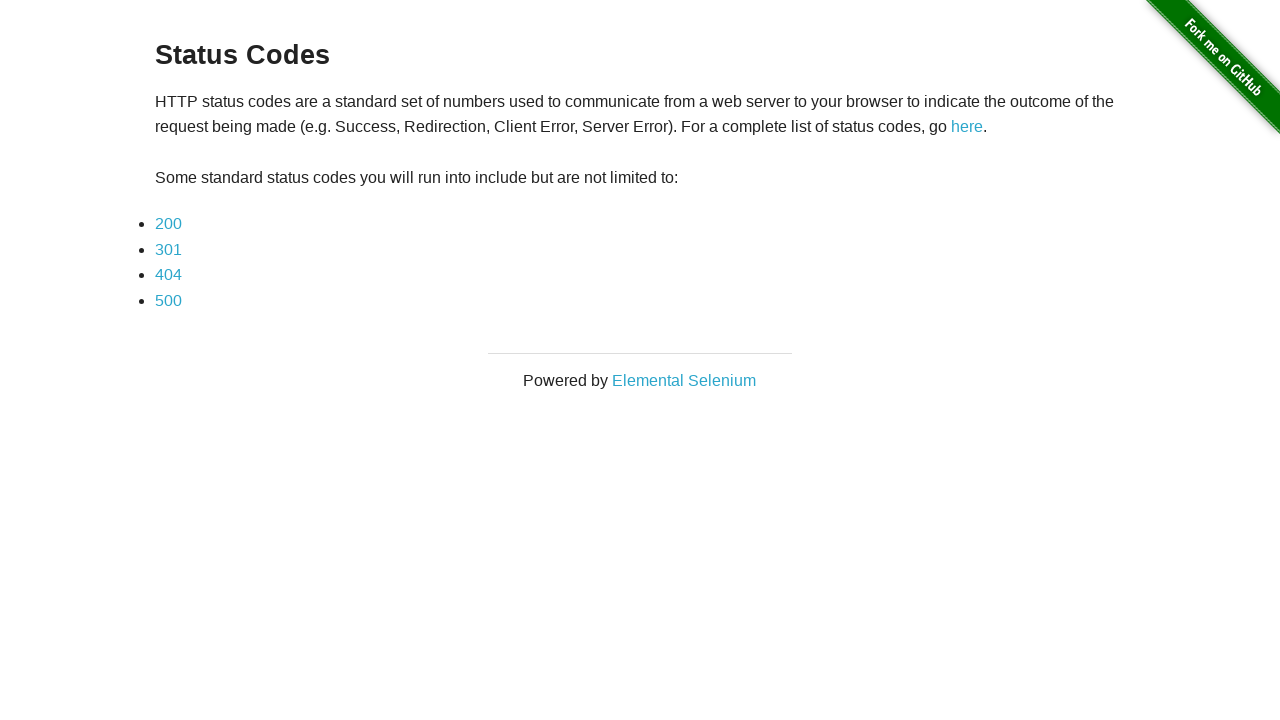

Clicked status code link #1 at (168, 224) on xpath=//ul/li/a >> nth=0
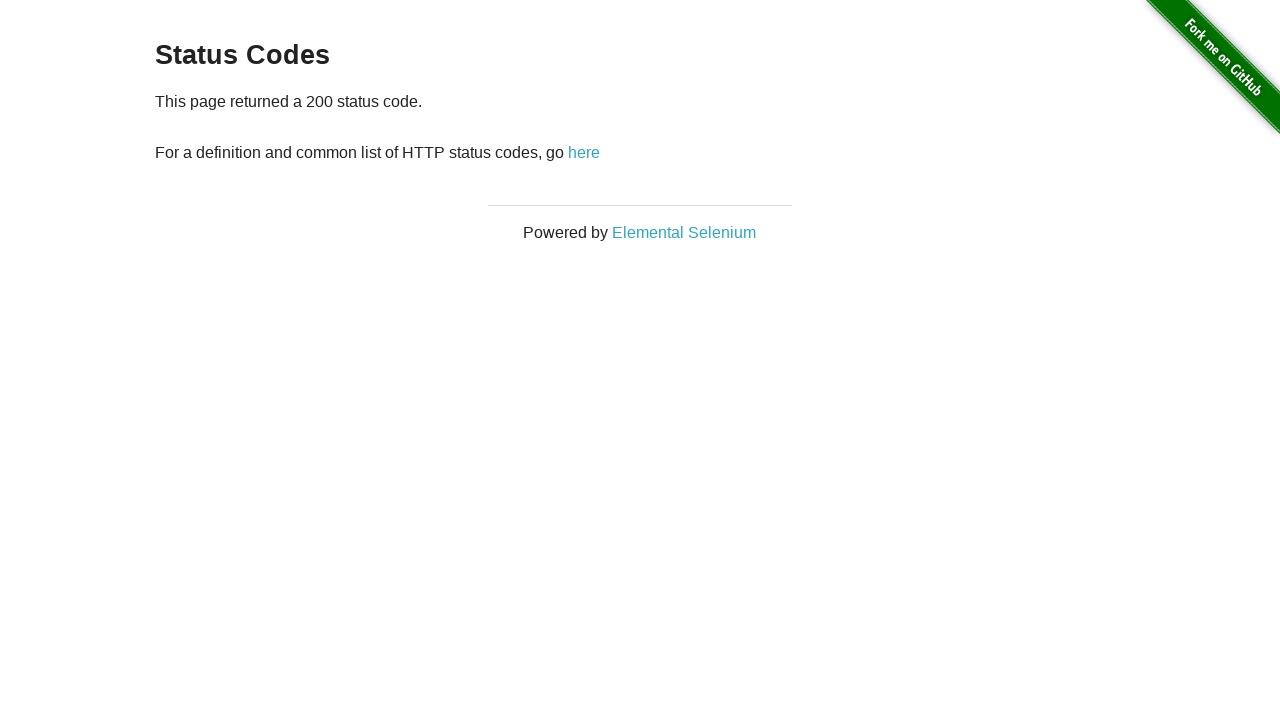

Status code page #1 loaded
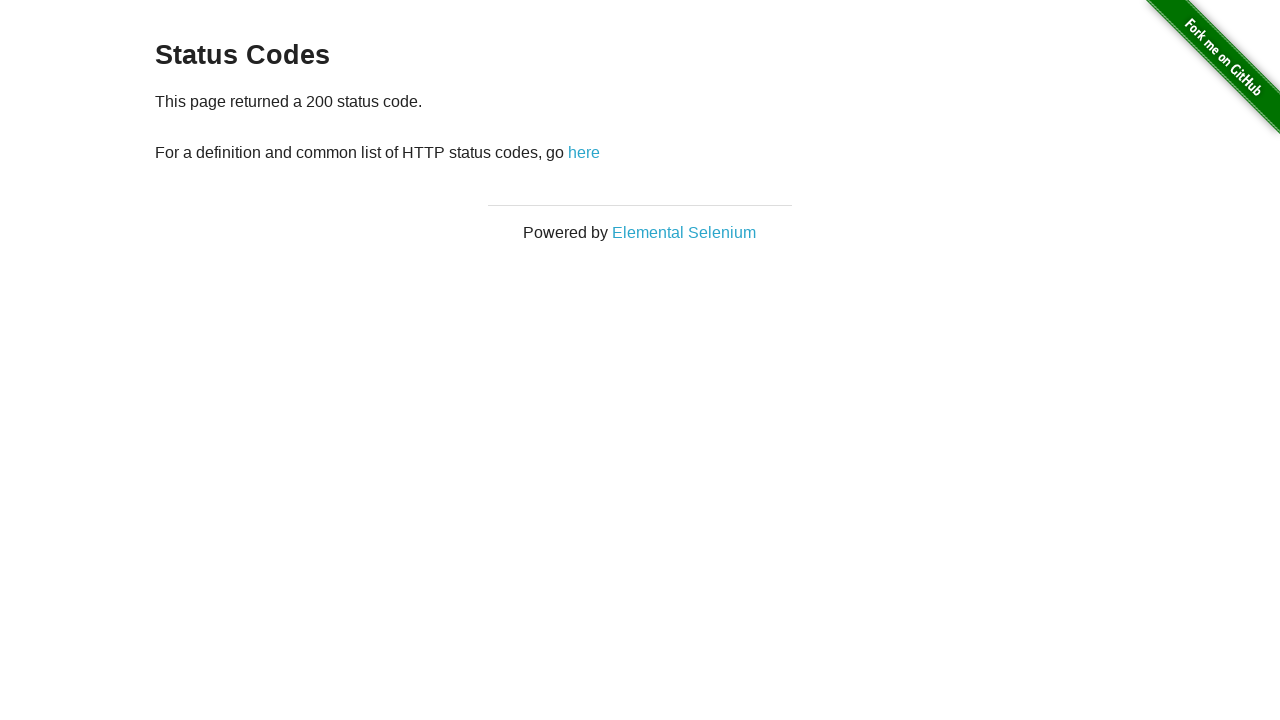

Navigated back to status codes main page after link #1
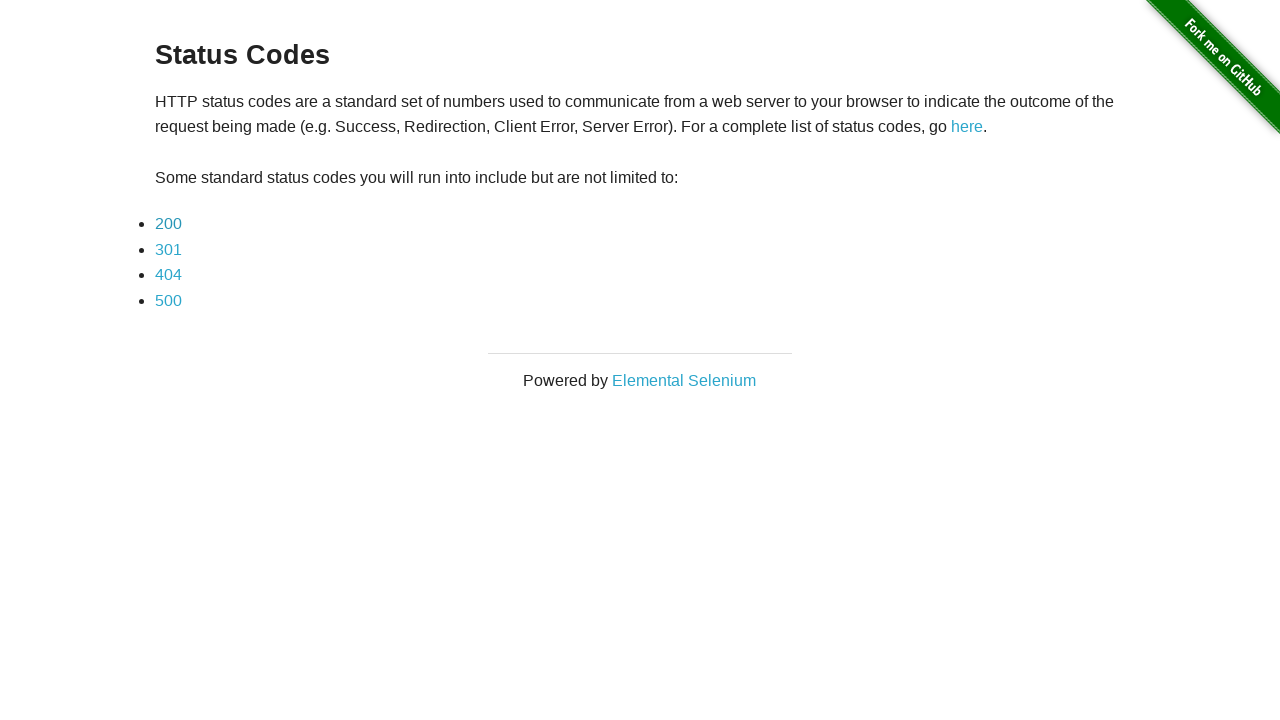

Status codes main page reloaded after navigation #1
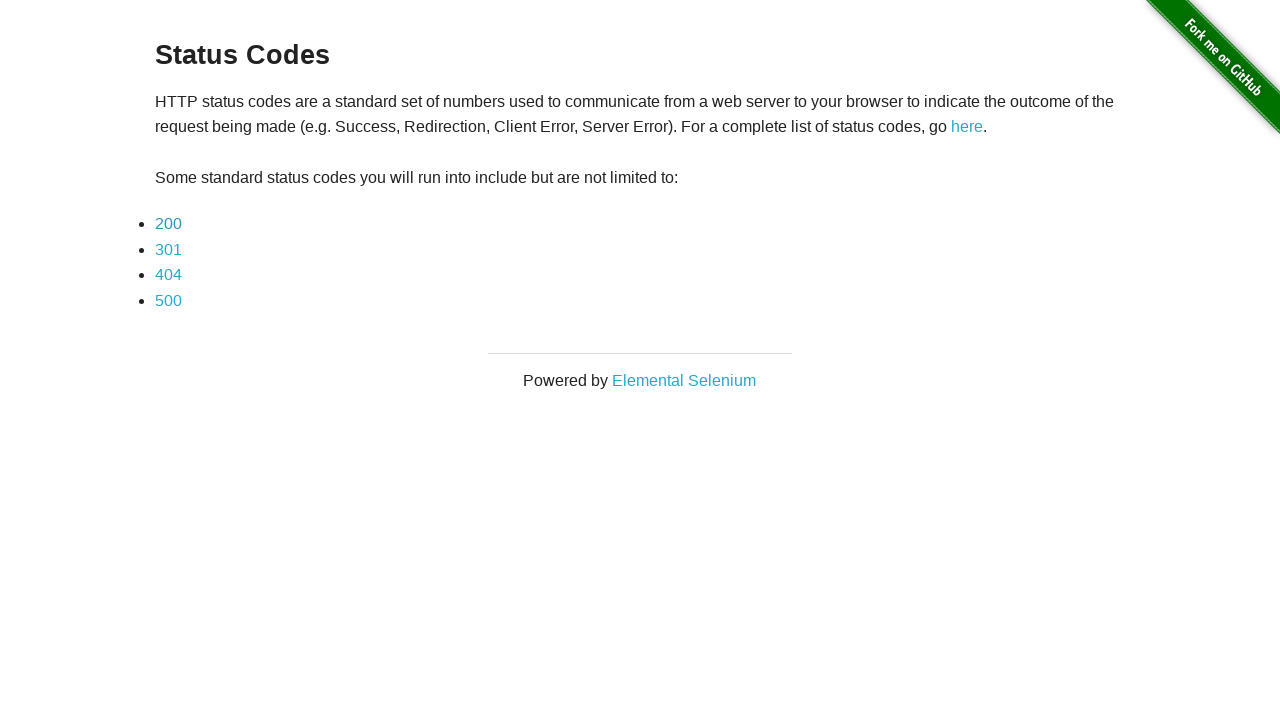

Clicked status code link #2 at (168, 249) on xpath=//ul/li/a >> nth=1
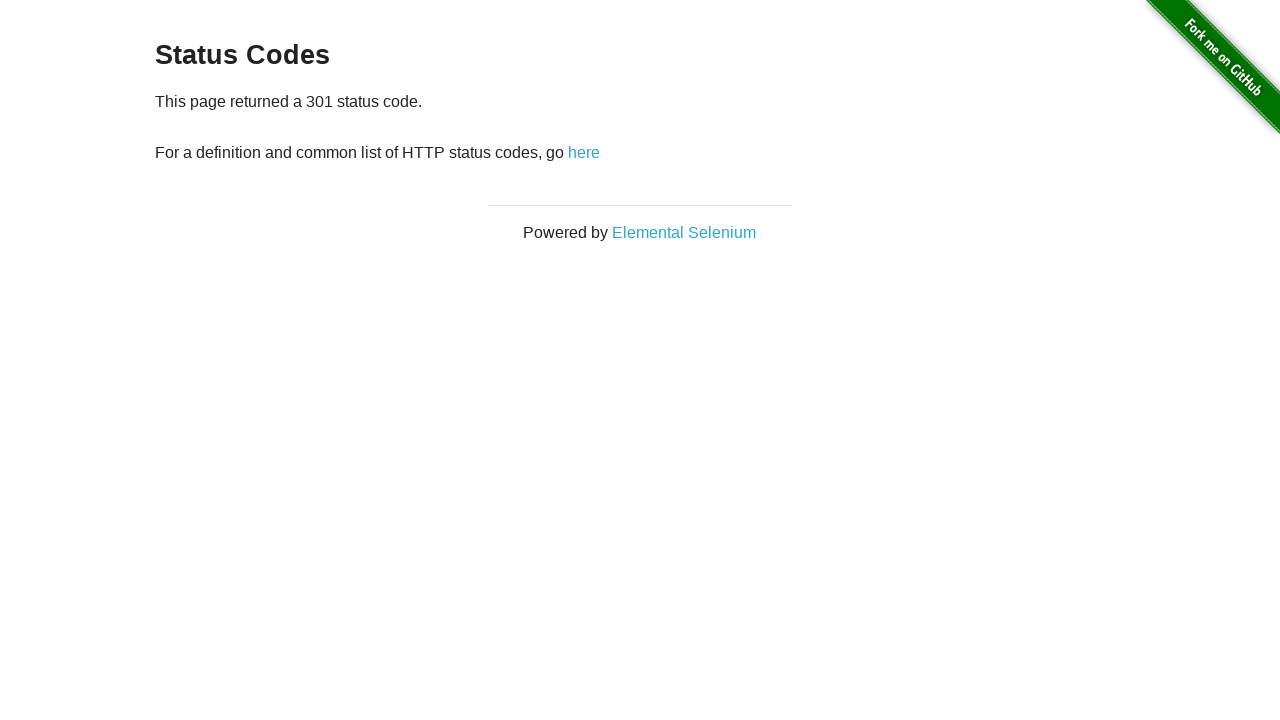

Status code page #2 loaded
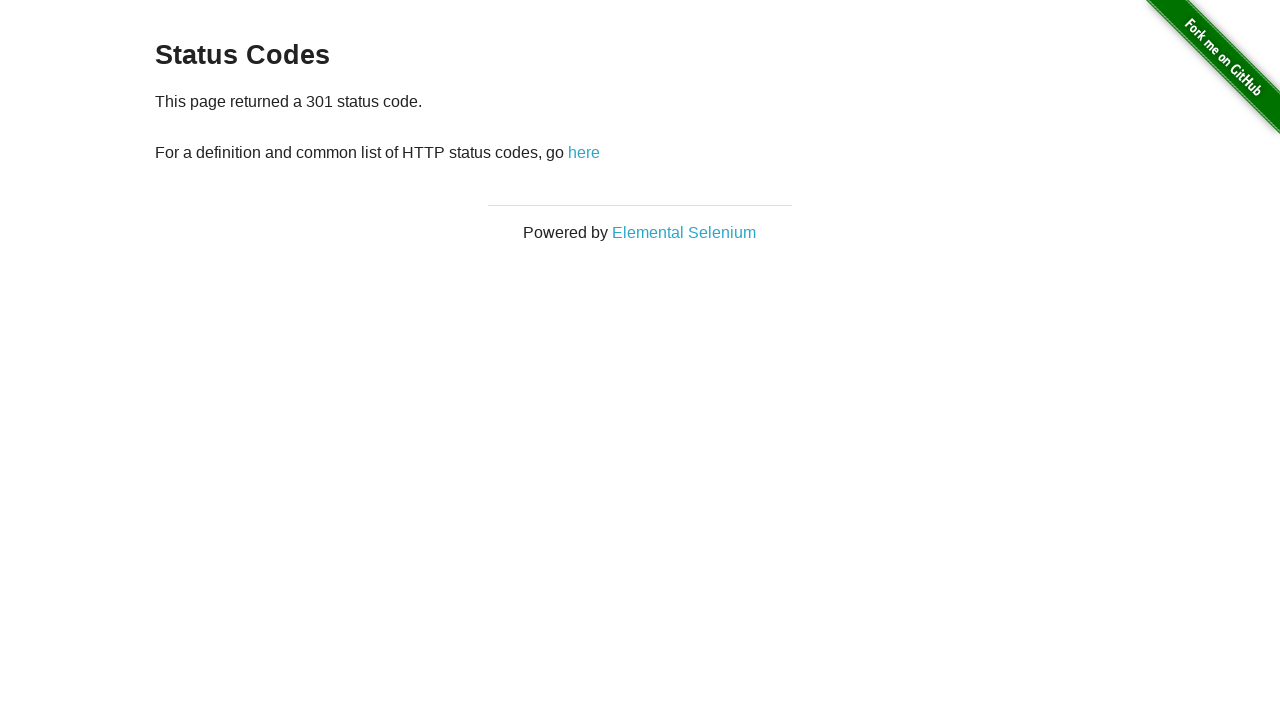

Navigated back to status codes main page after link #2
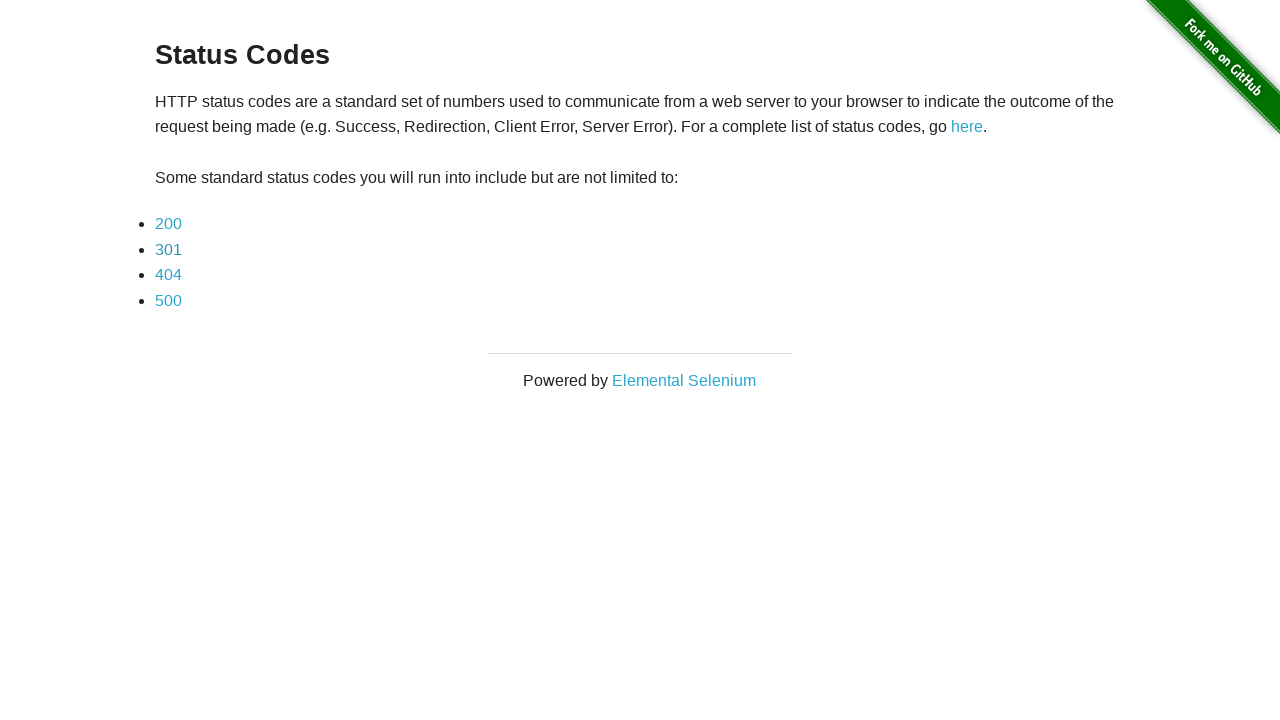

Status codes main page reloaded after navigation #2
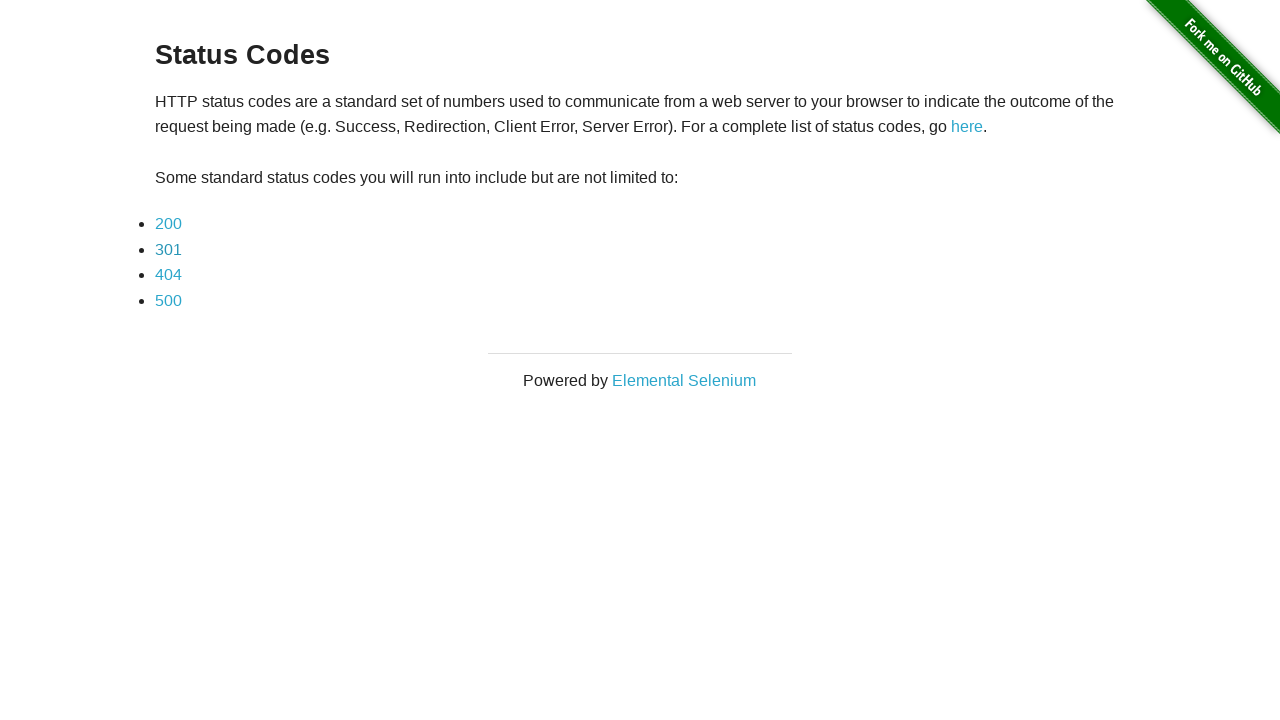

Clicked status code link #3 at (168, 275) on xpath=//ul/li/a >> nth=2
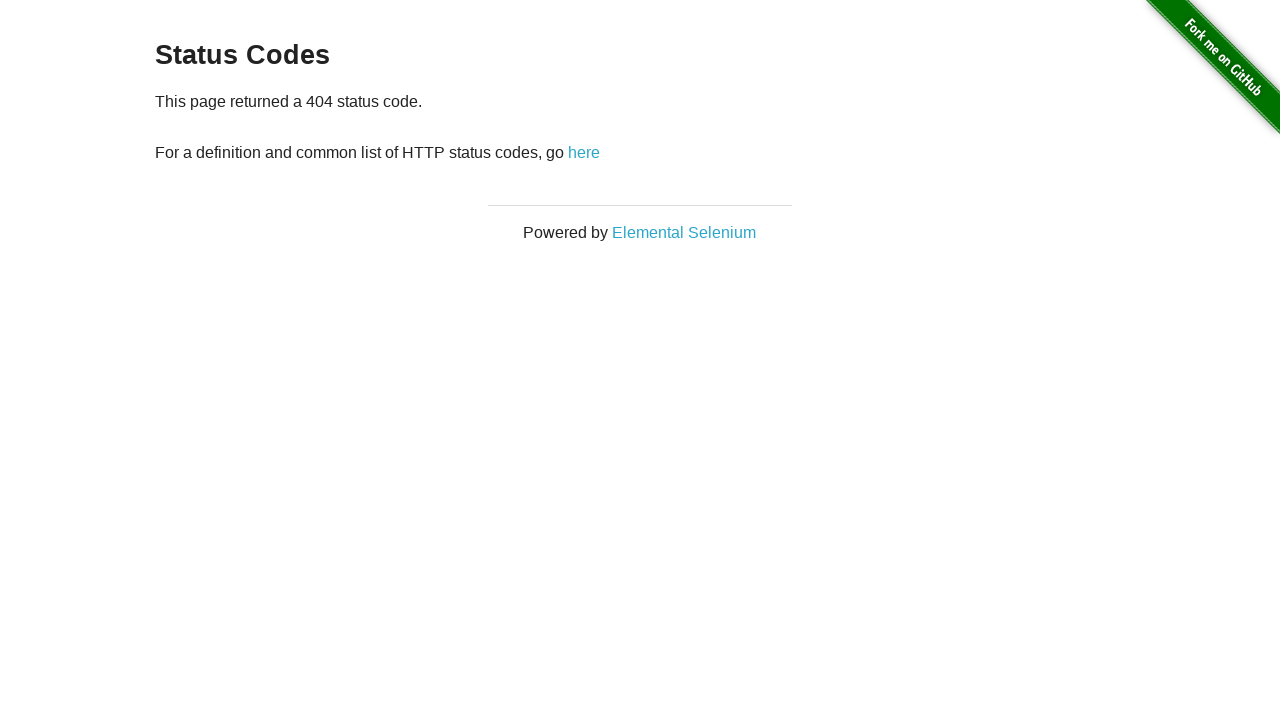

Status code page #3 loaded
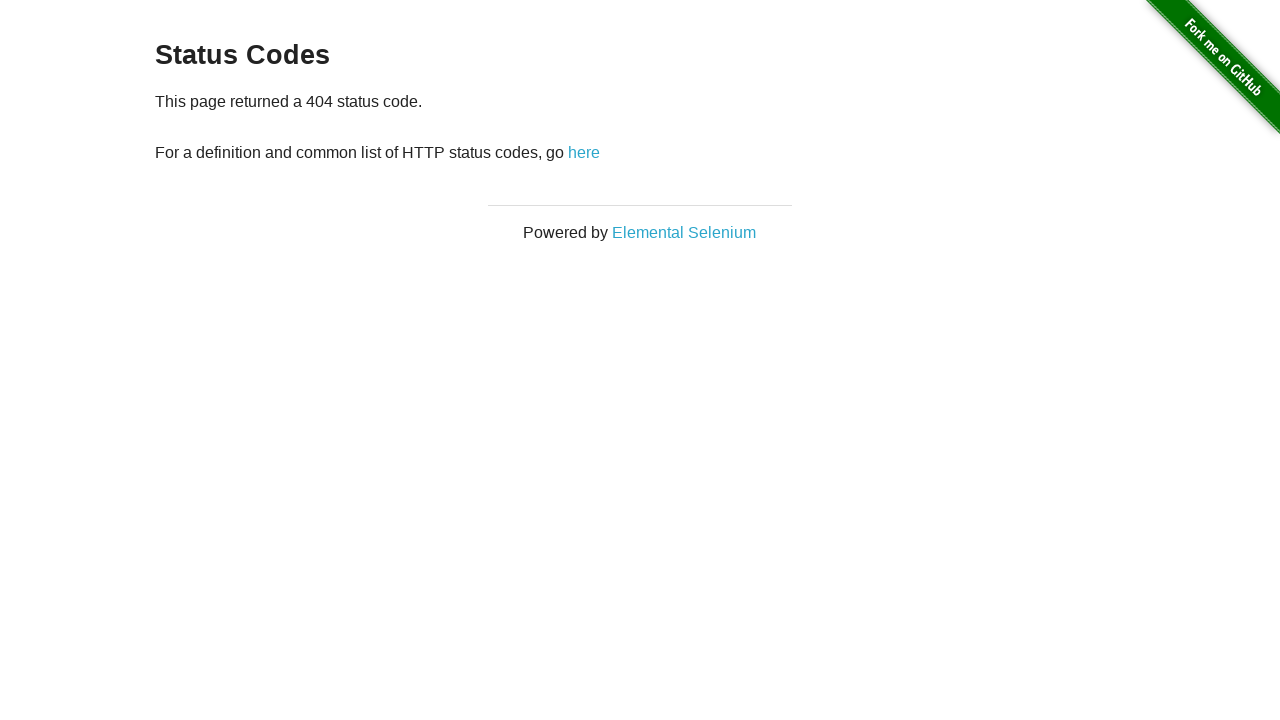

Navigated back to status codes main page after link #3
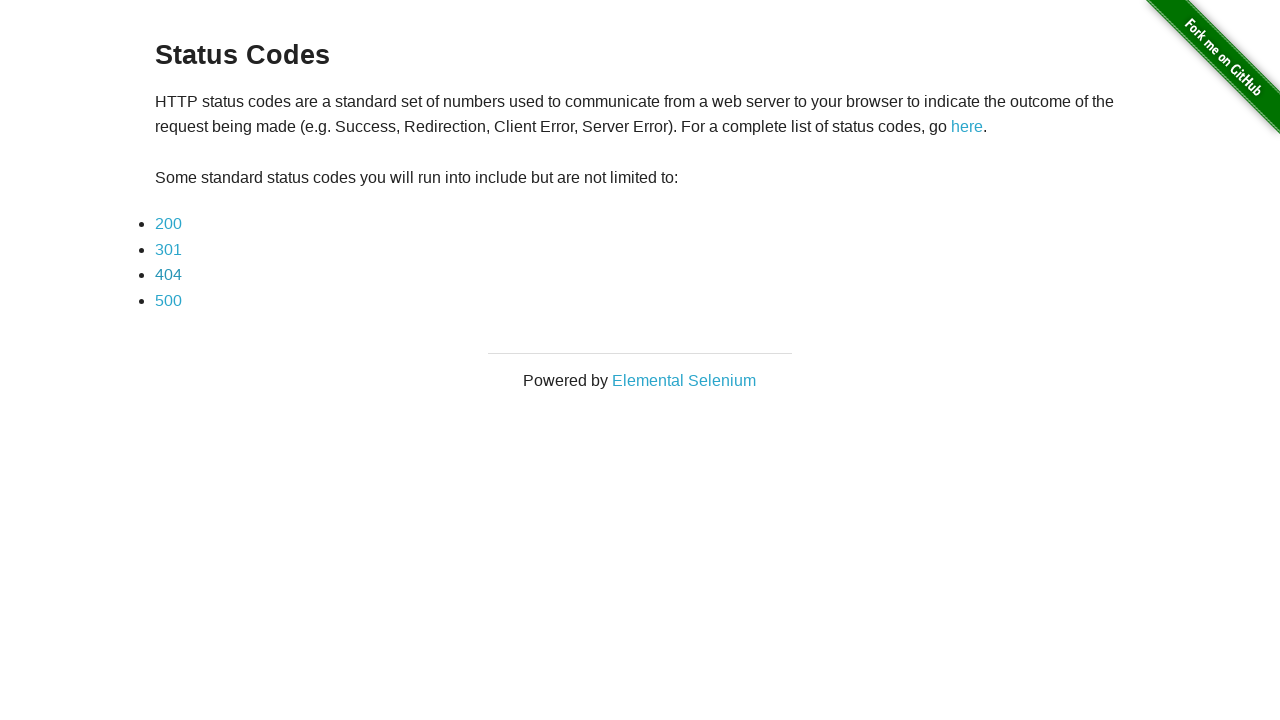

Status codes main page reloaded after navigation #3
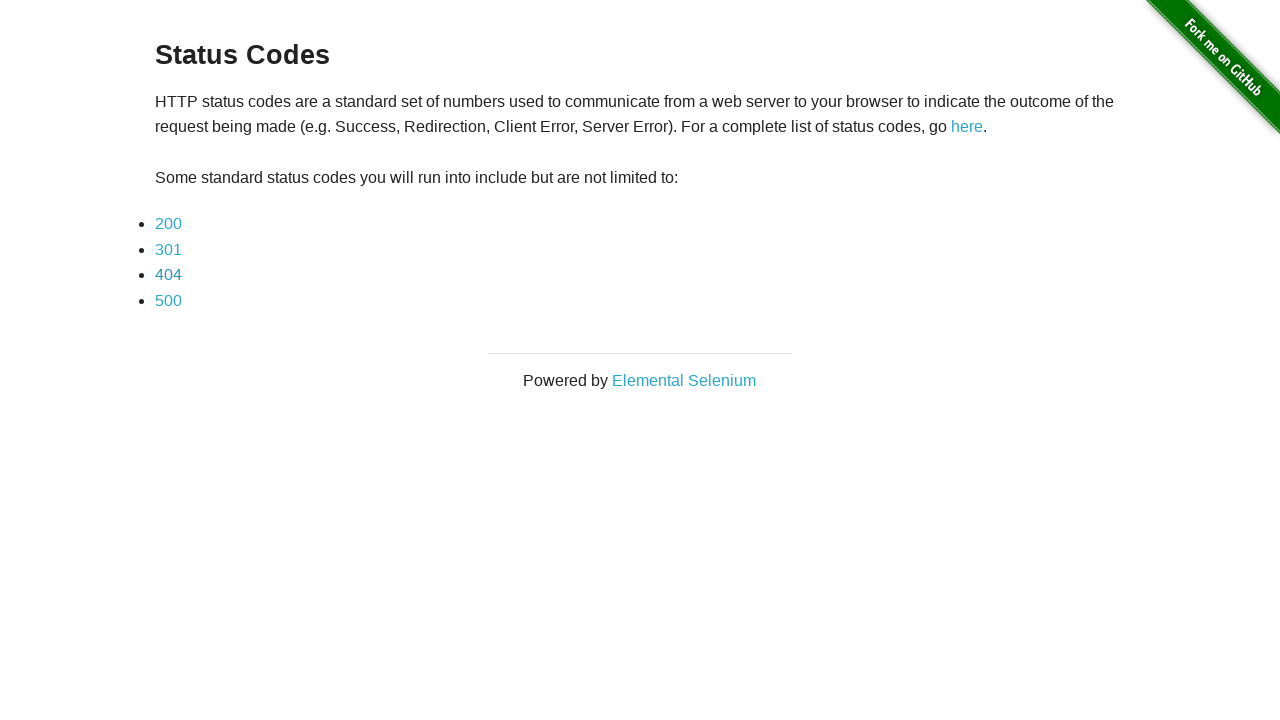

Clicked status code link #4 at (168, 300) on xpath=//ul/li/a >> nth=3
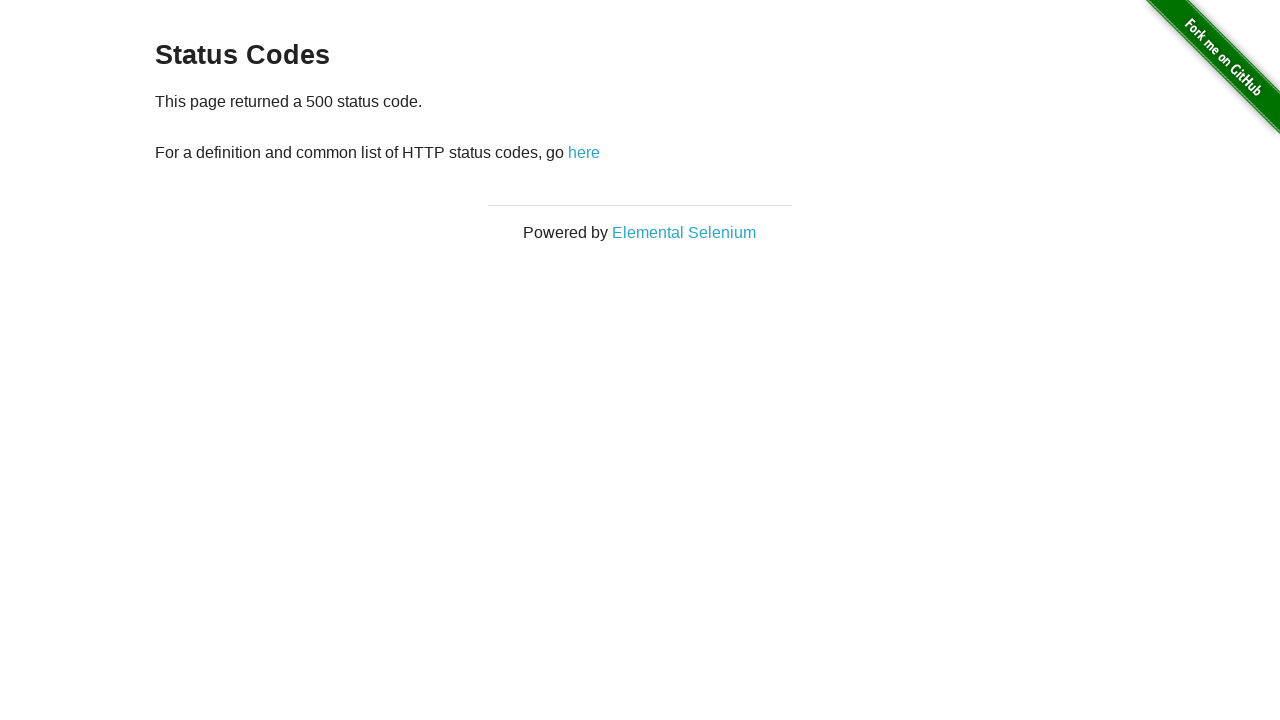

Status code page #4 loaded
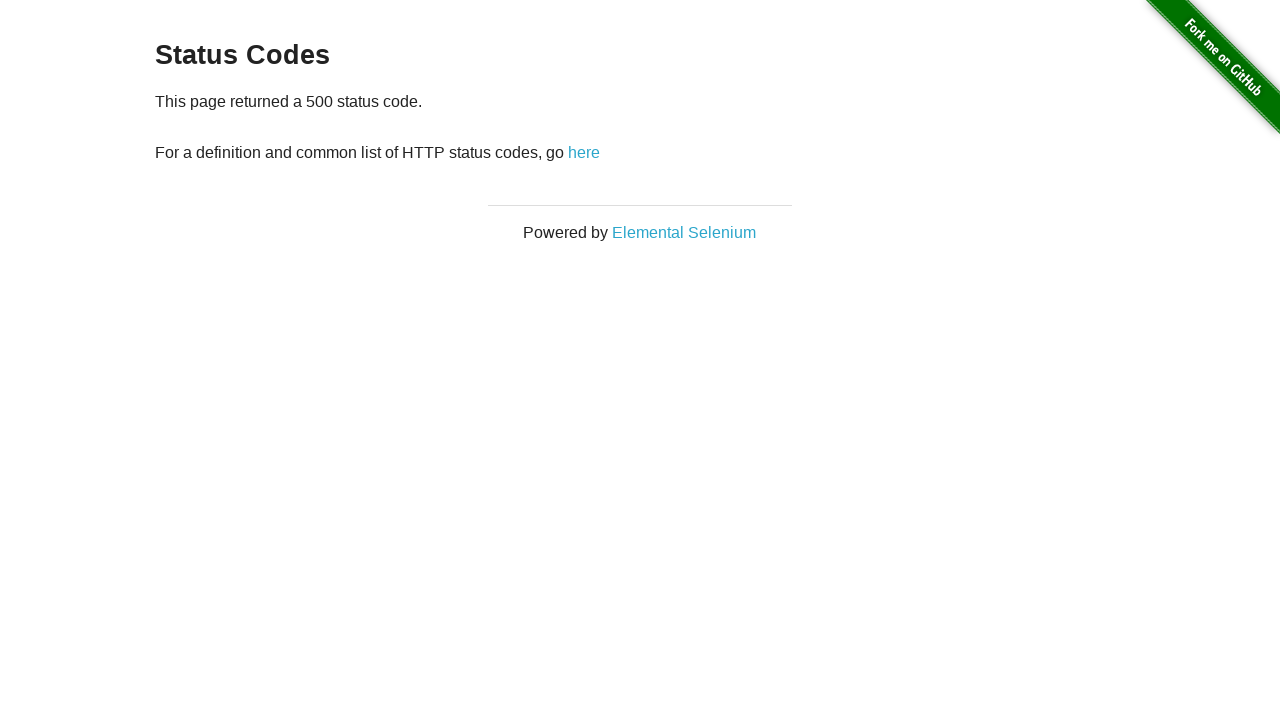

Navigated back to status codes main page after link #4
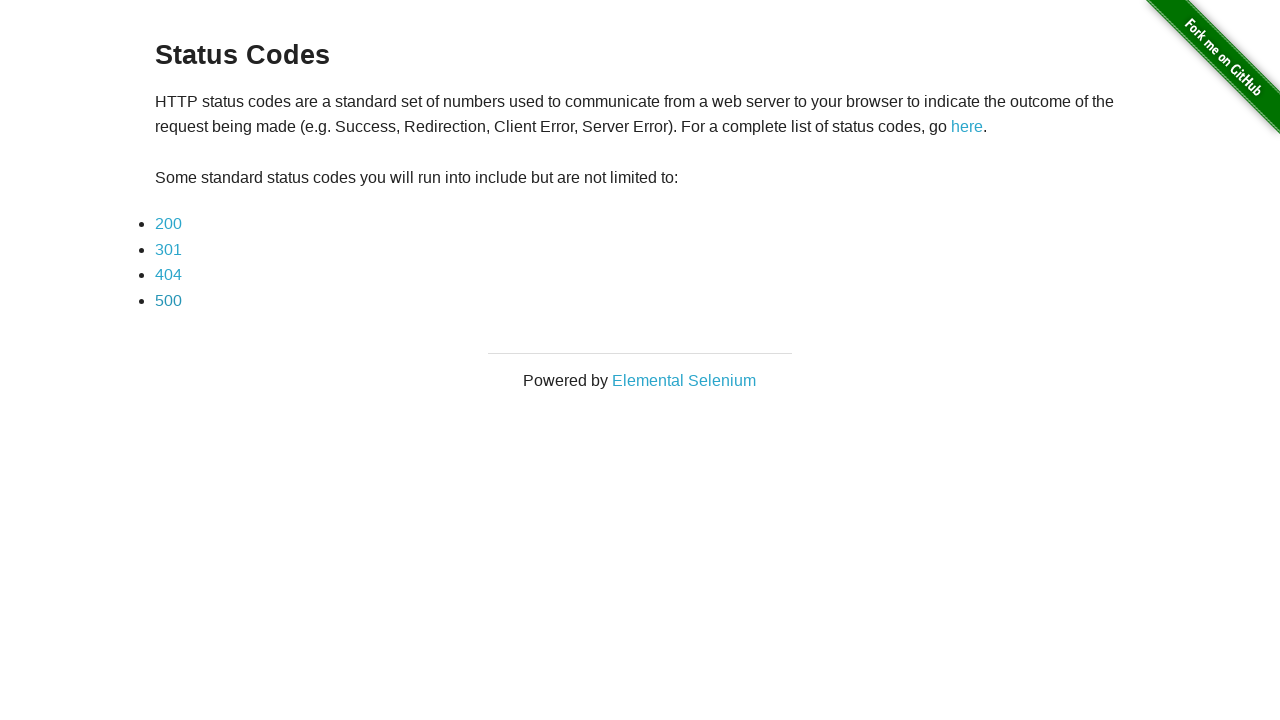

Status codes main page reloaded after navigation #4
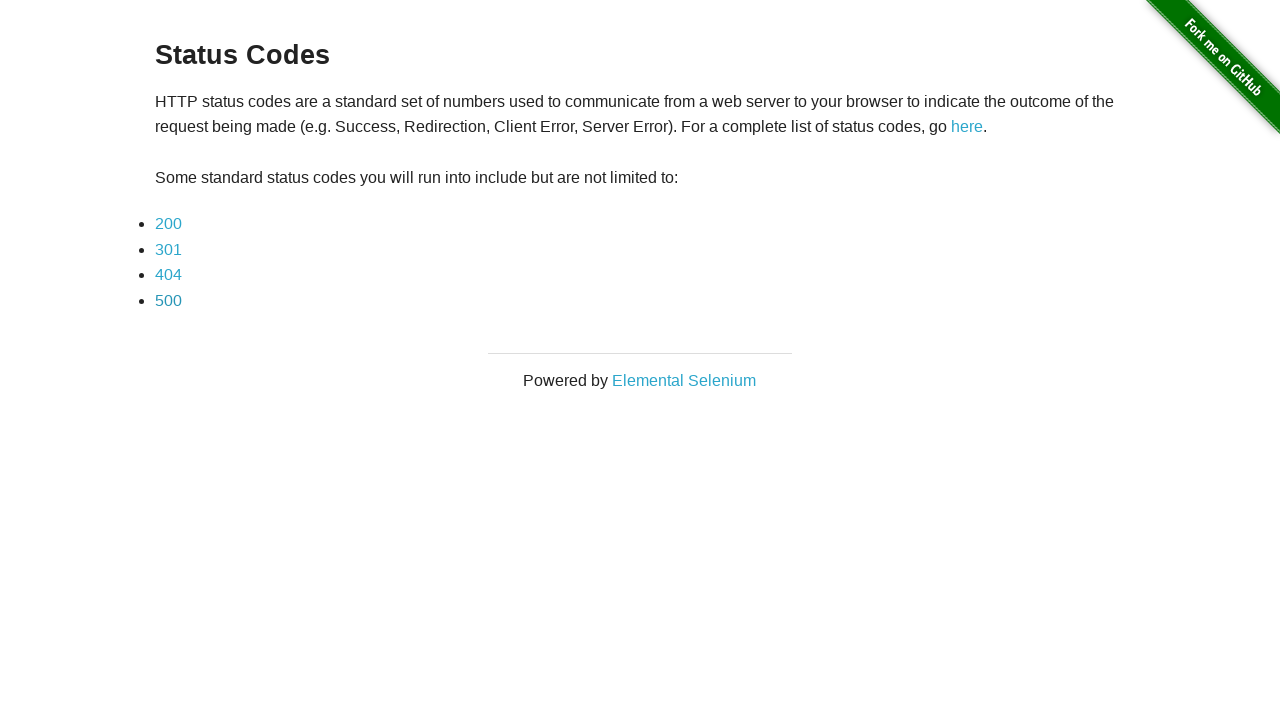

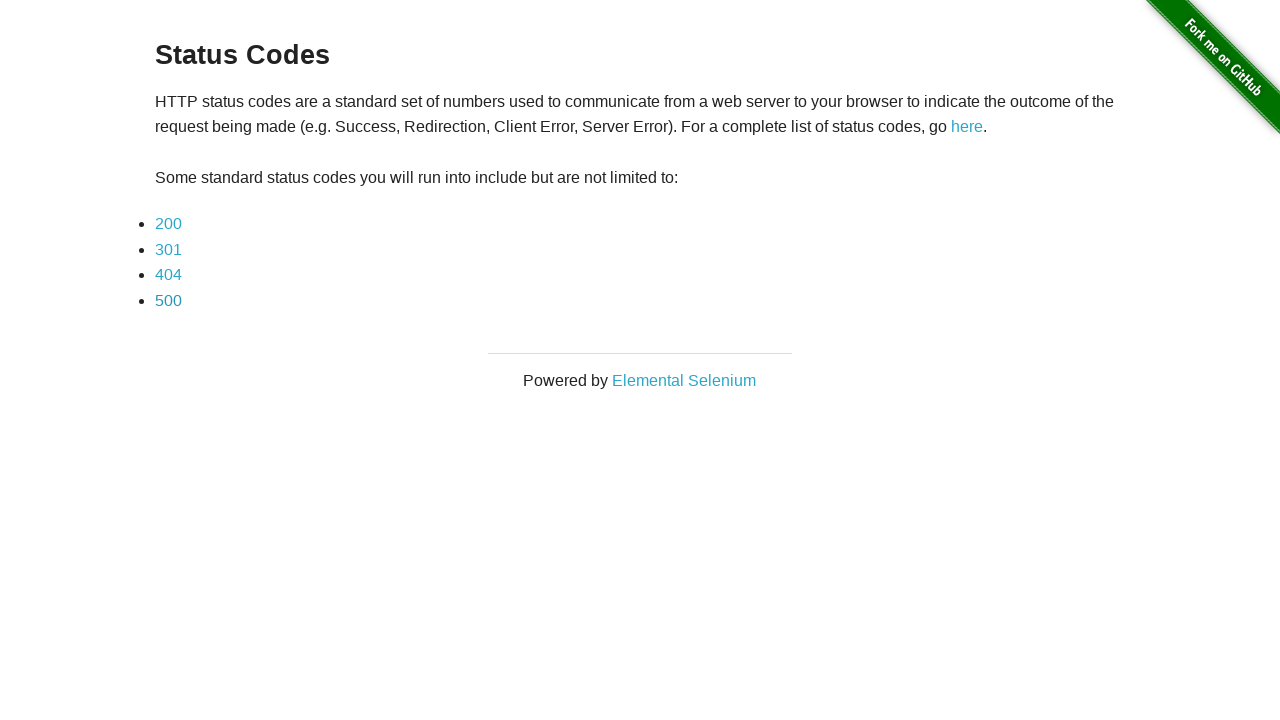